Tests login form validation by attempting to login without entering a password and verifying the error message is displayed

Starting URL: https://www.saucedemo.com/

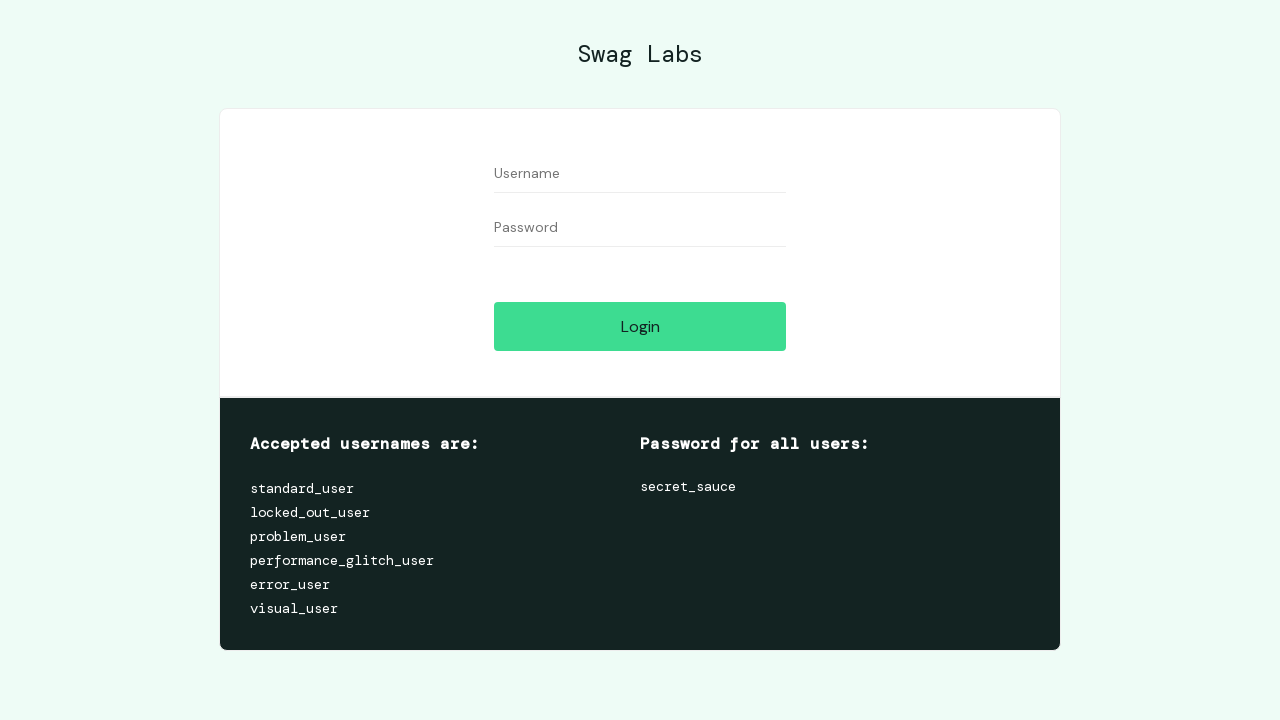

Filled username field with 'standard_user' on input[data-test='username']
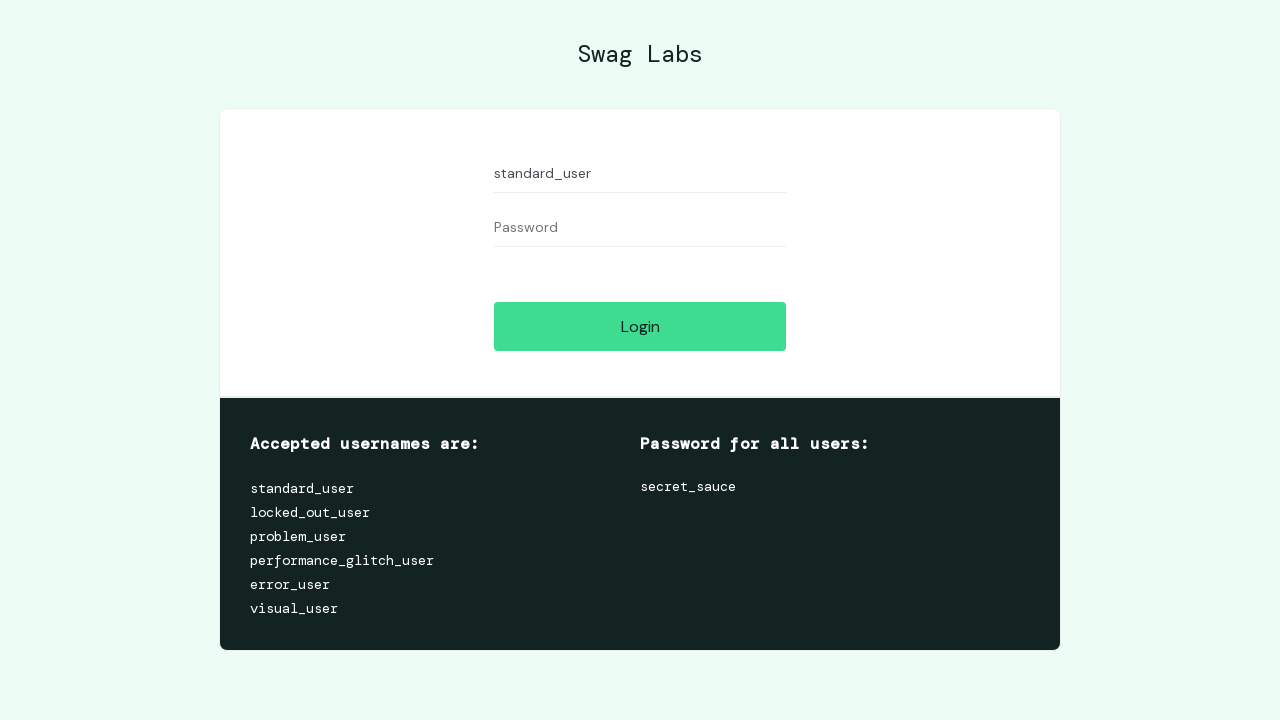

Clicked login button without entering password at (640, 326) on input[data-test='login-button']
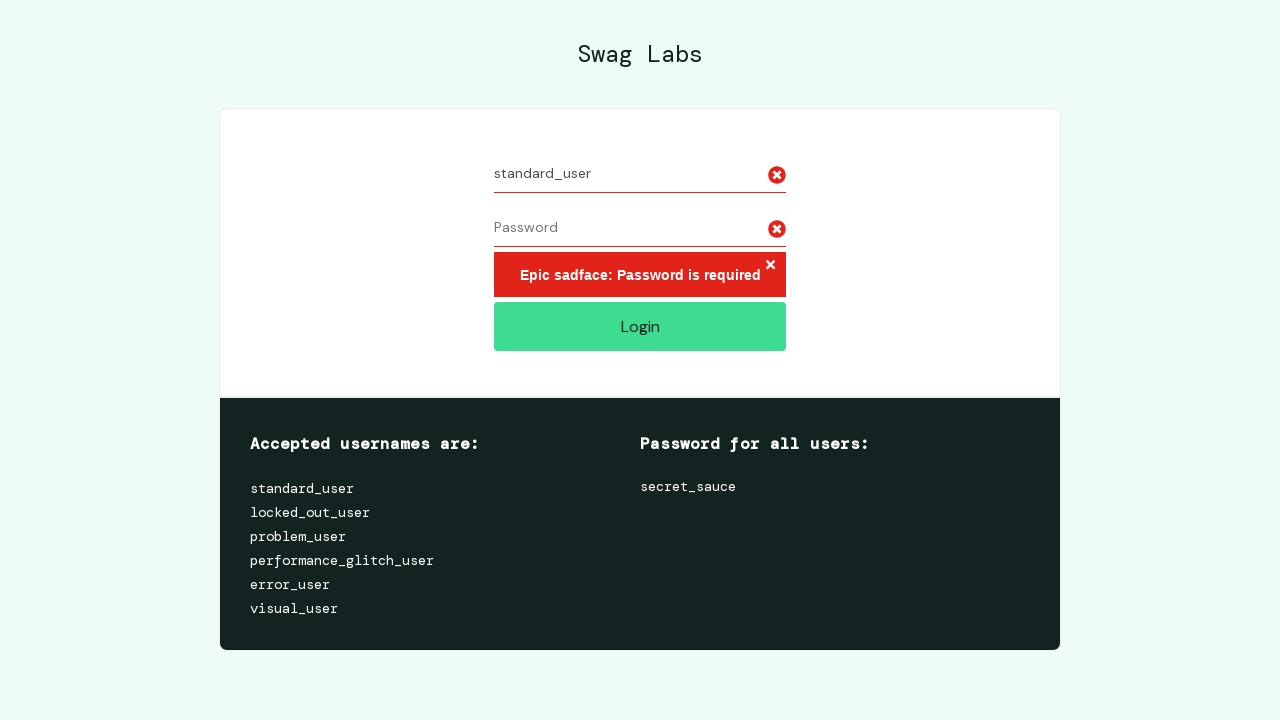

Error message appeared on page
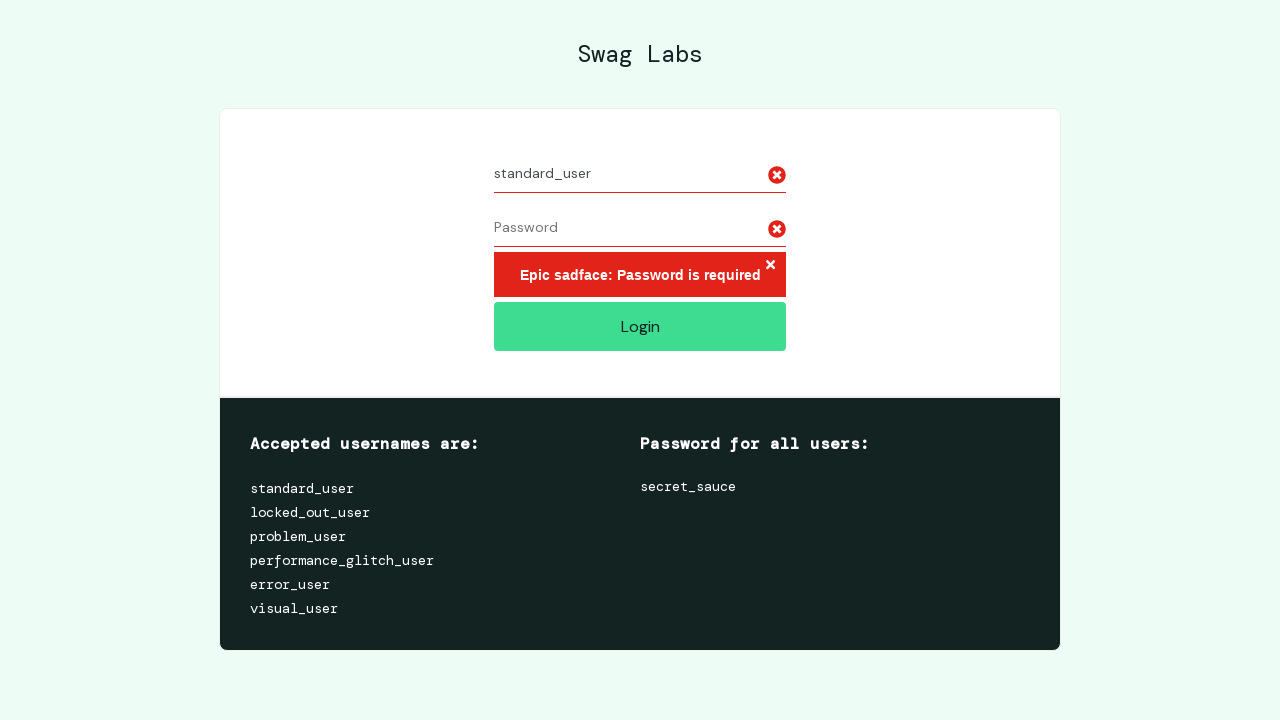

Verified error message text is 'Epic sadface: Password is required'
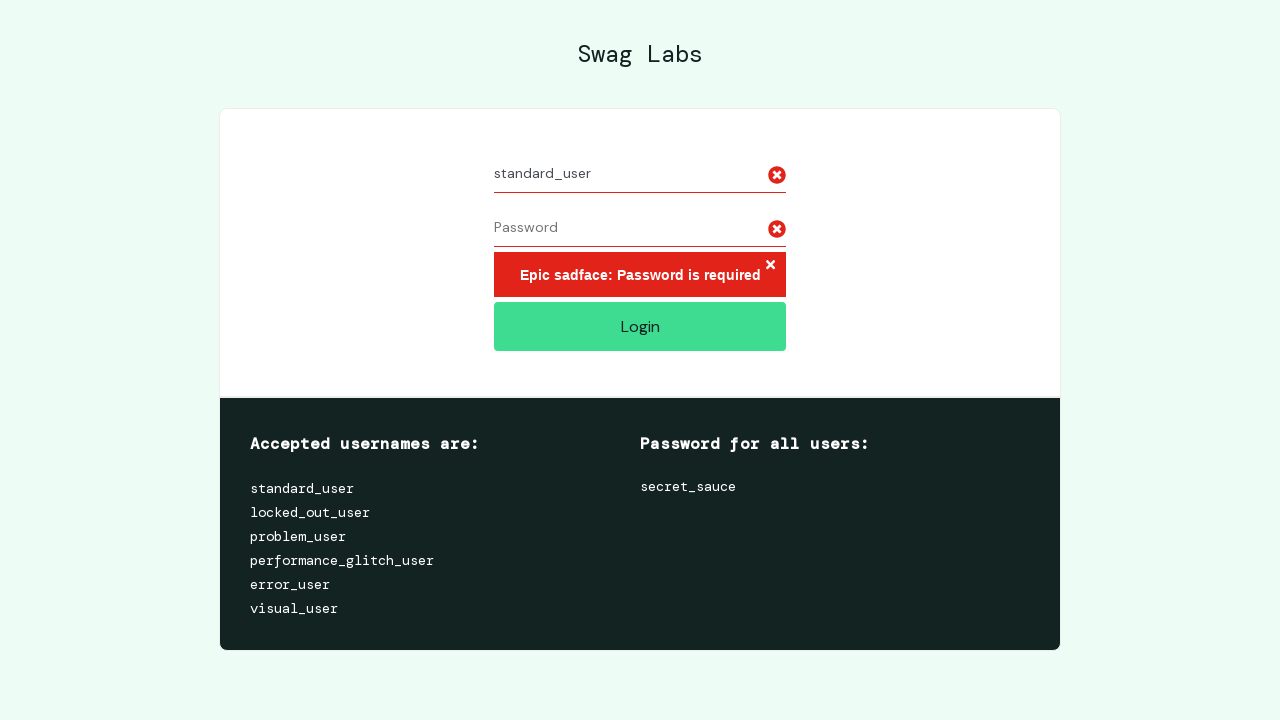

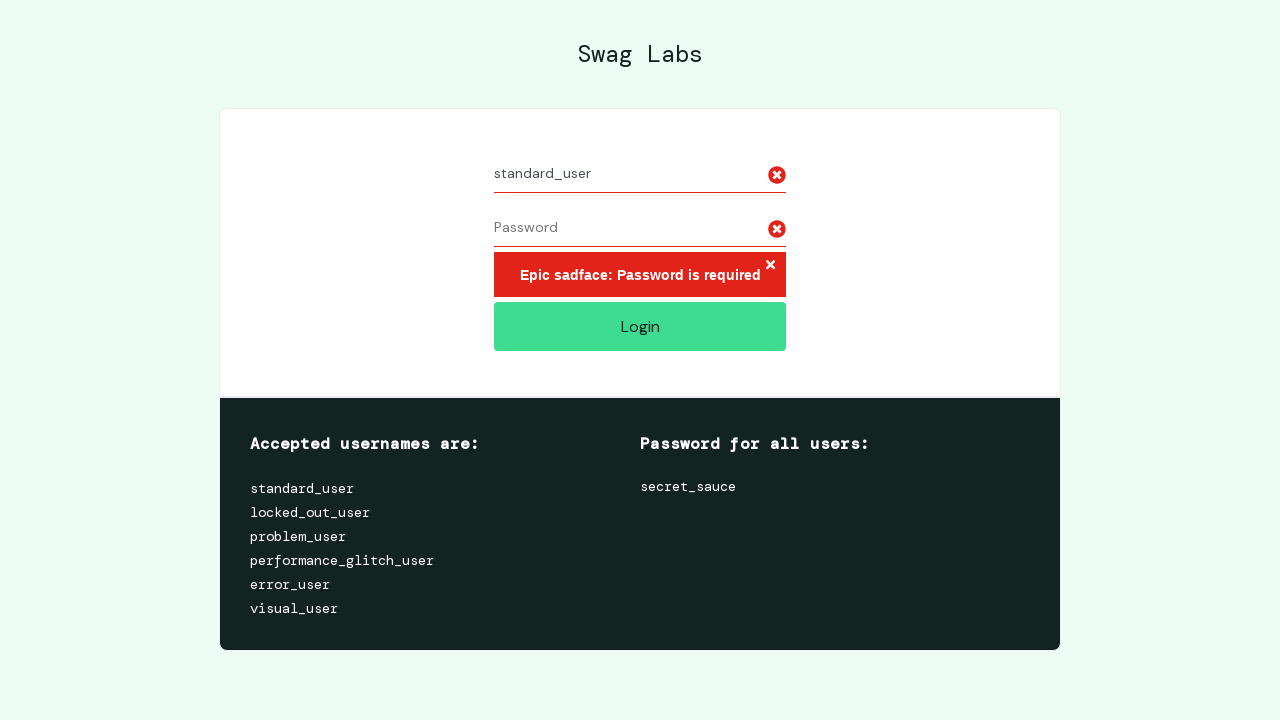